Tests different click interactions on a buttons page including double-click, right-click, and regular click, then verifies the corresponding messages appear

Starting URL: https://demoqa.com/buttons

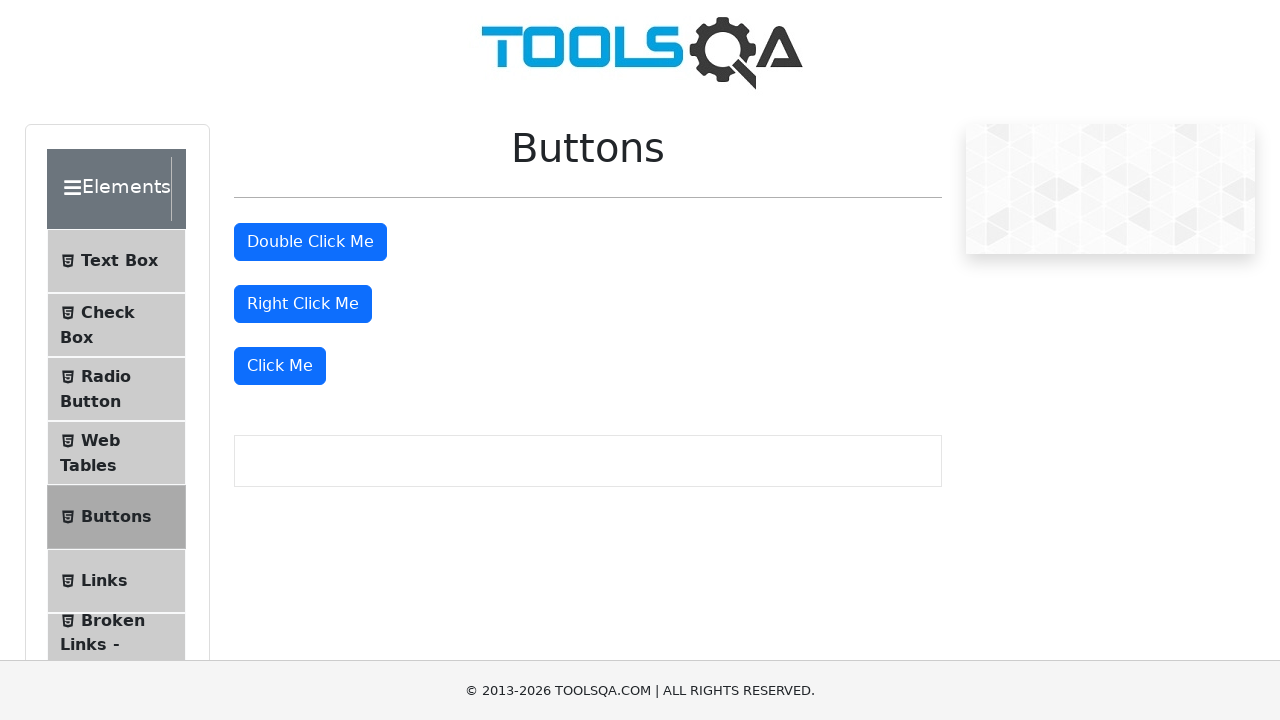

Double-clicked the double click button at (310, 242) on #doubleClickBtn
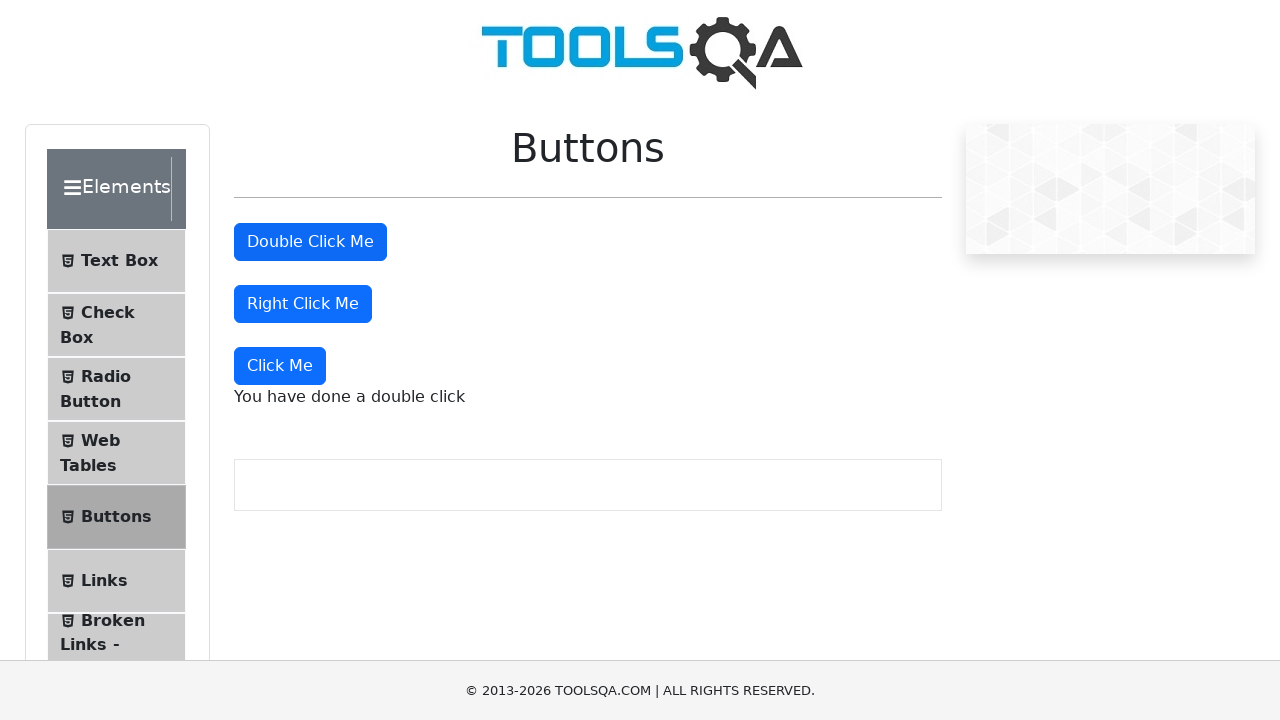

Right-clicked the right click button at (303, 304) on #rightClickBtn
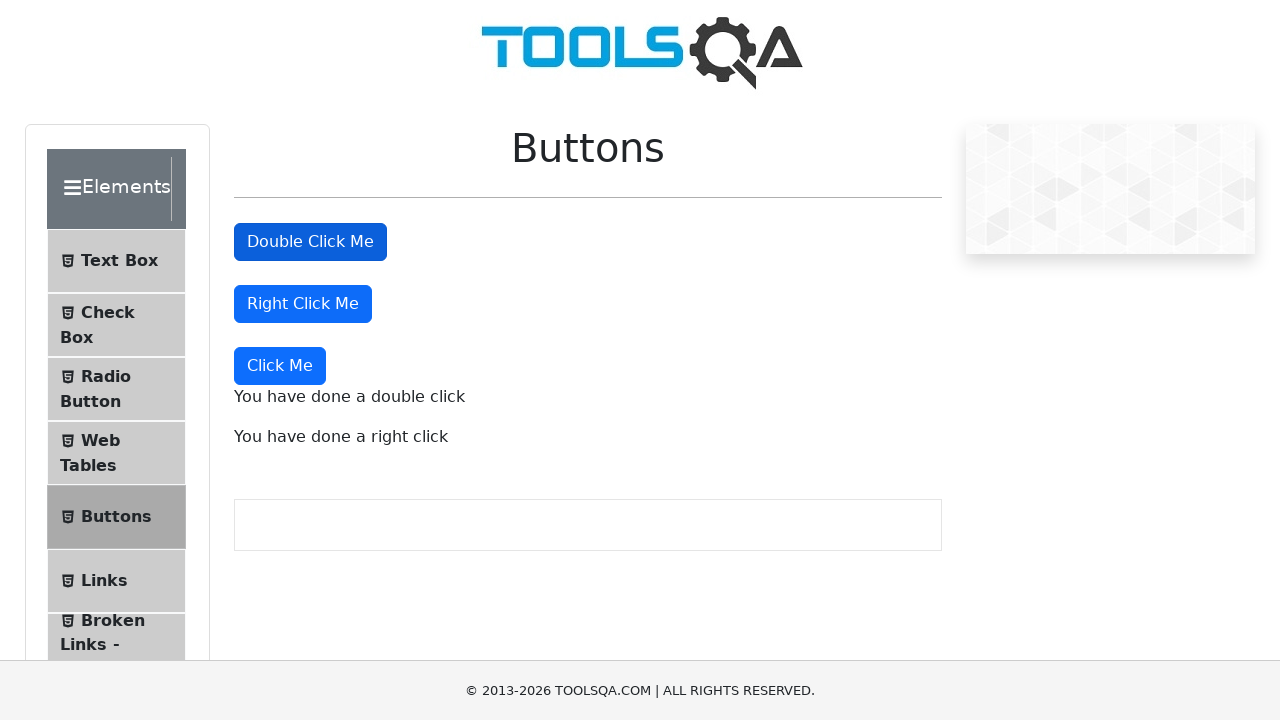

Clicked the 'Click Me' button at (280, 366) on xpath=//button[text()='Click Me']
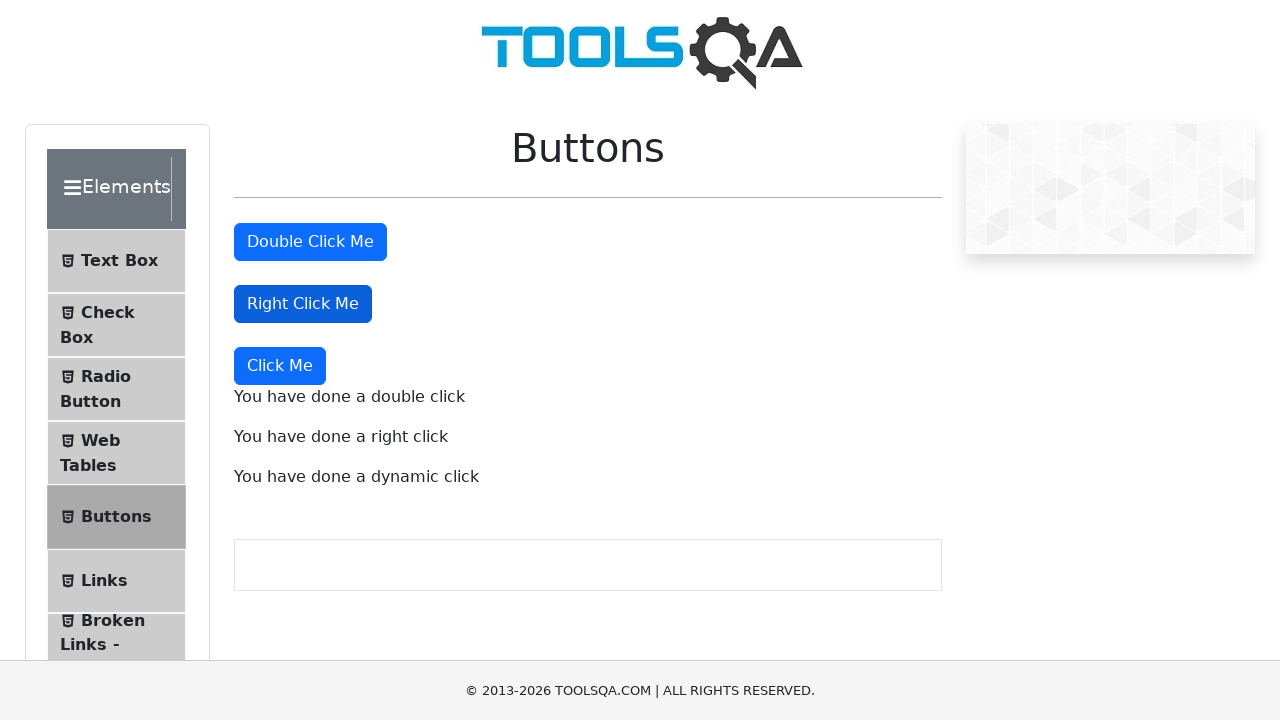

Double-click message appeared
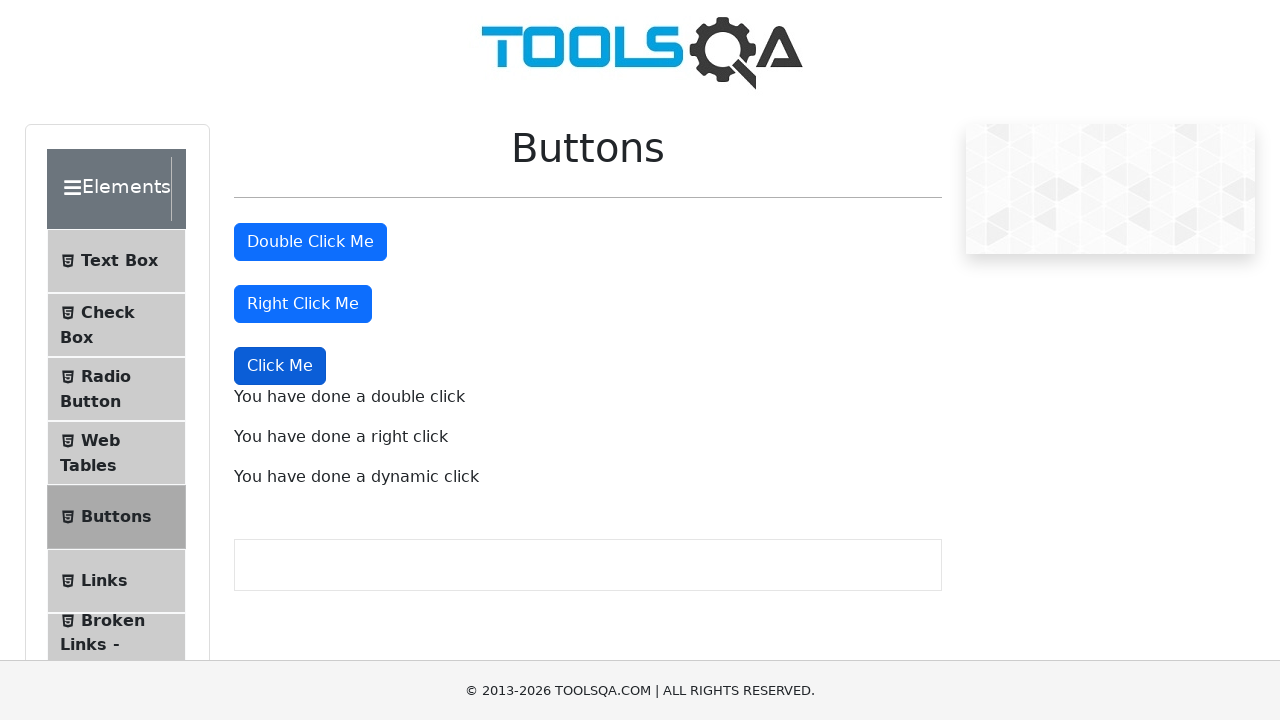

Right-click message appeared
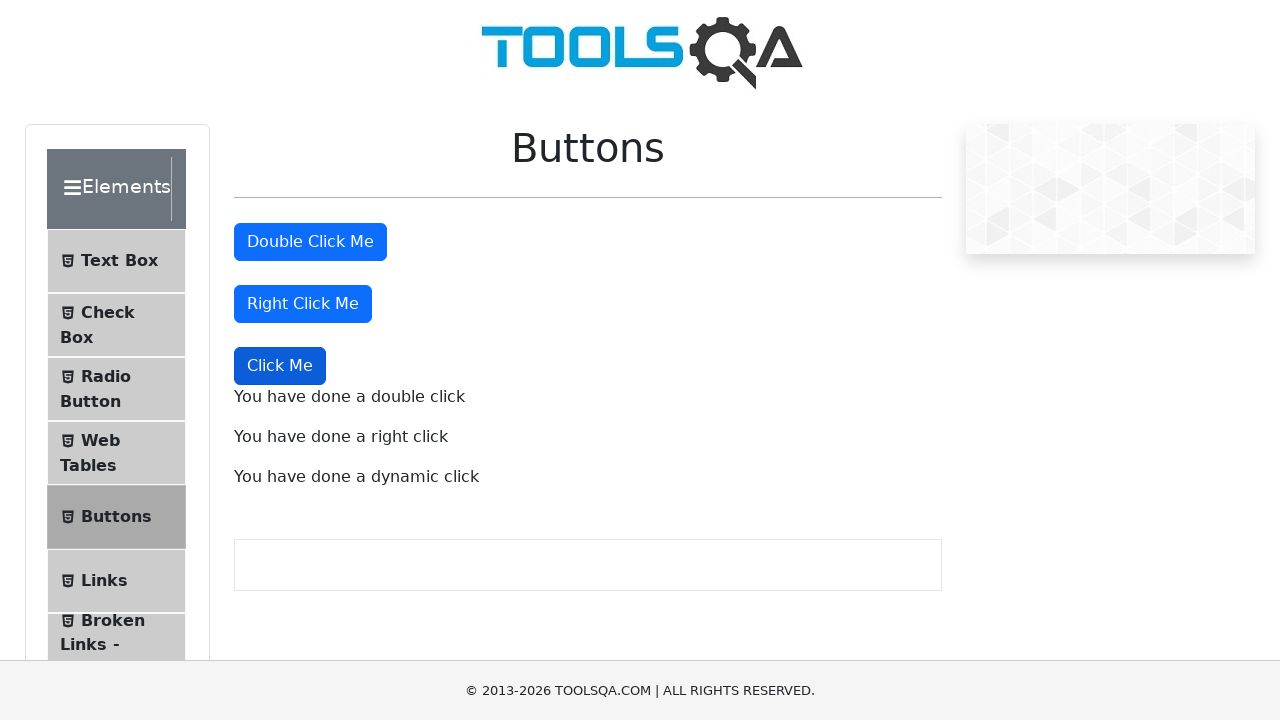

Dynamic click message appeared
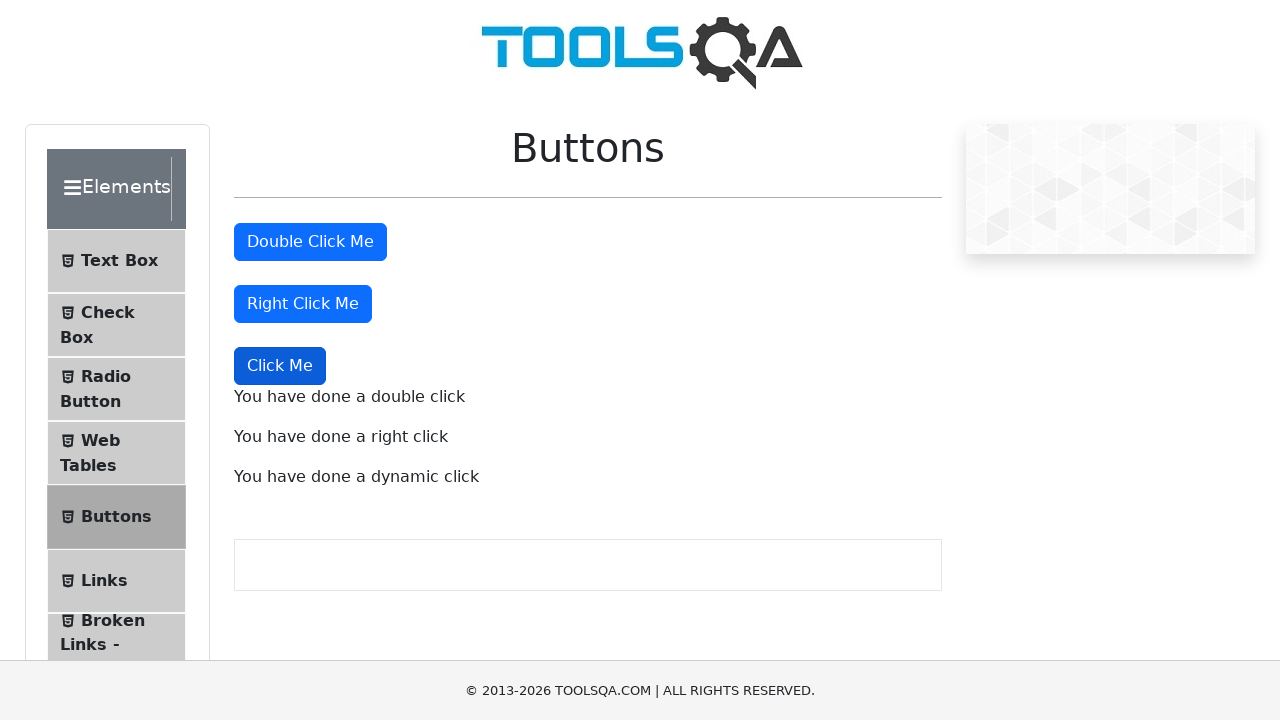

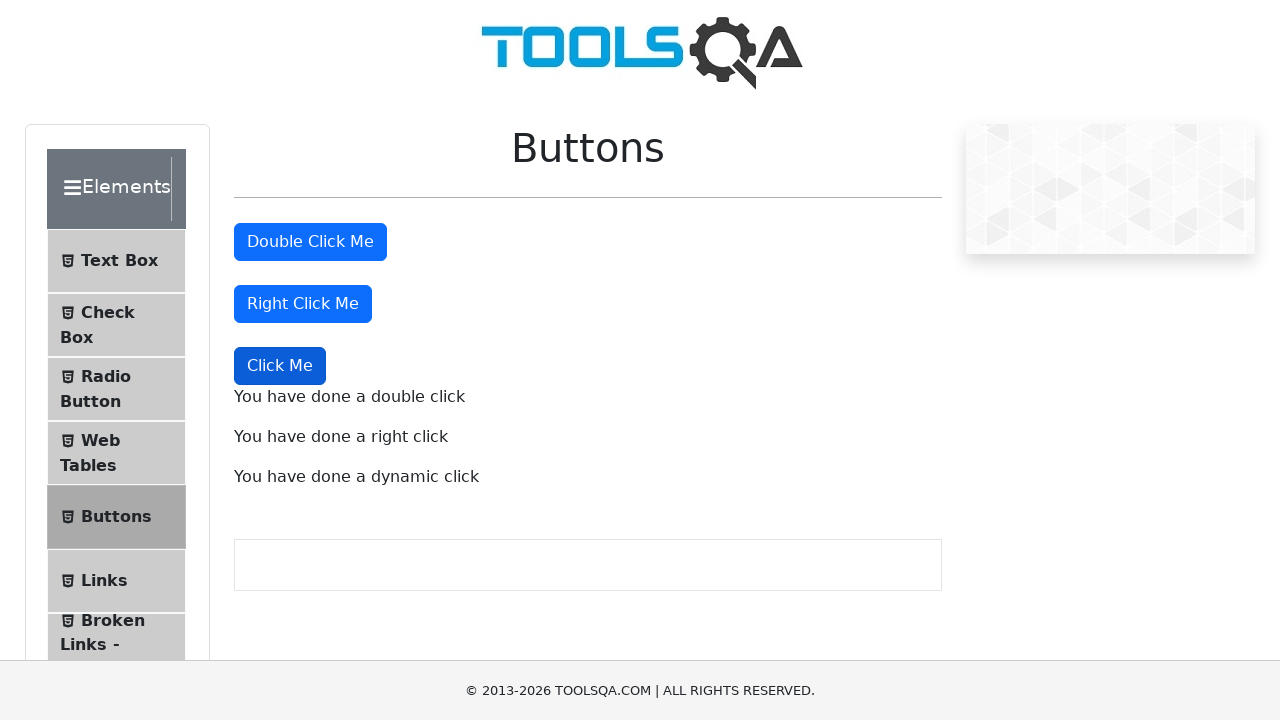